Tests header responsiveness by setting mobile viewport and checking if mobile menu elements are properly displayed

Starting URL: https://ai-tools-lab.com

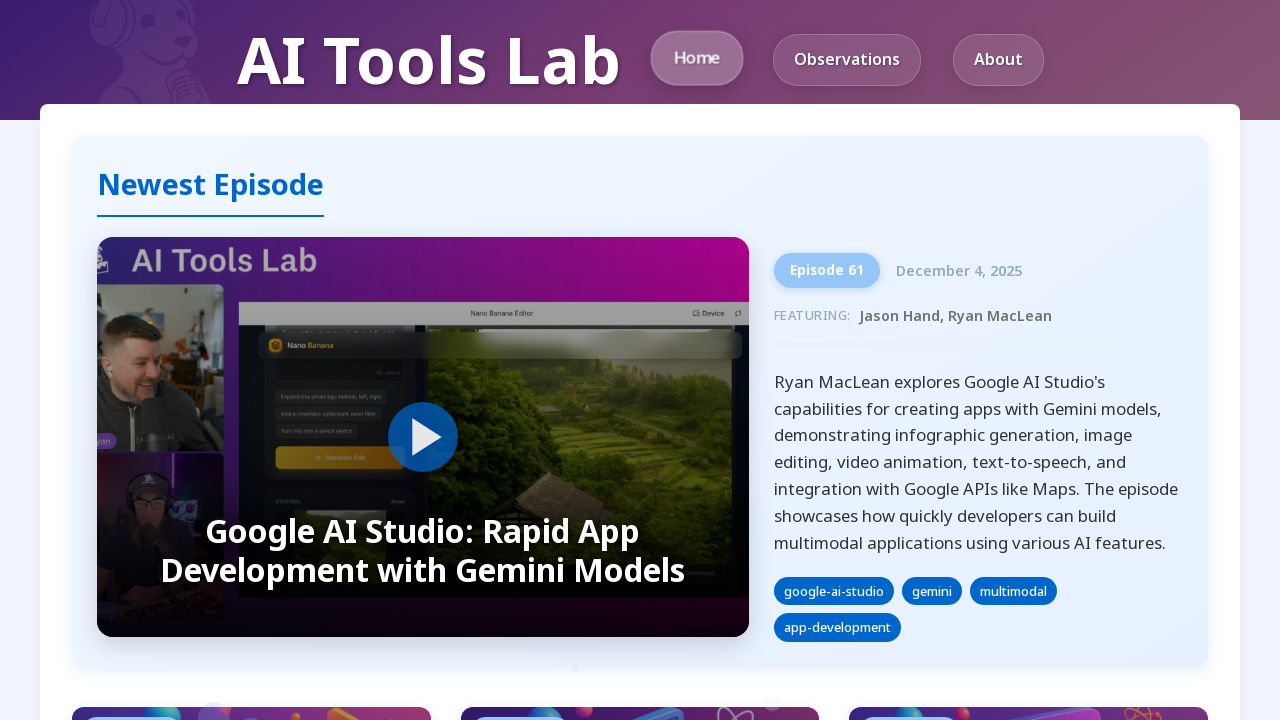

Page loaded successfully with network idle state
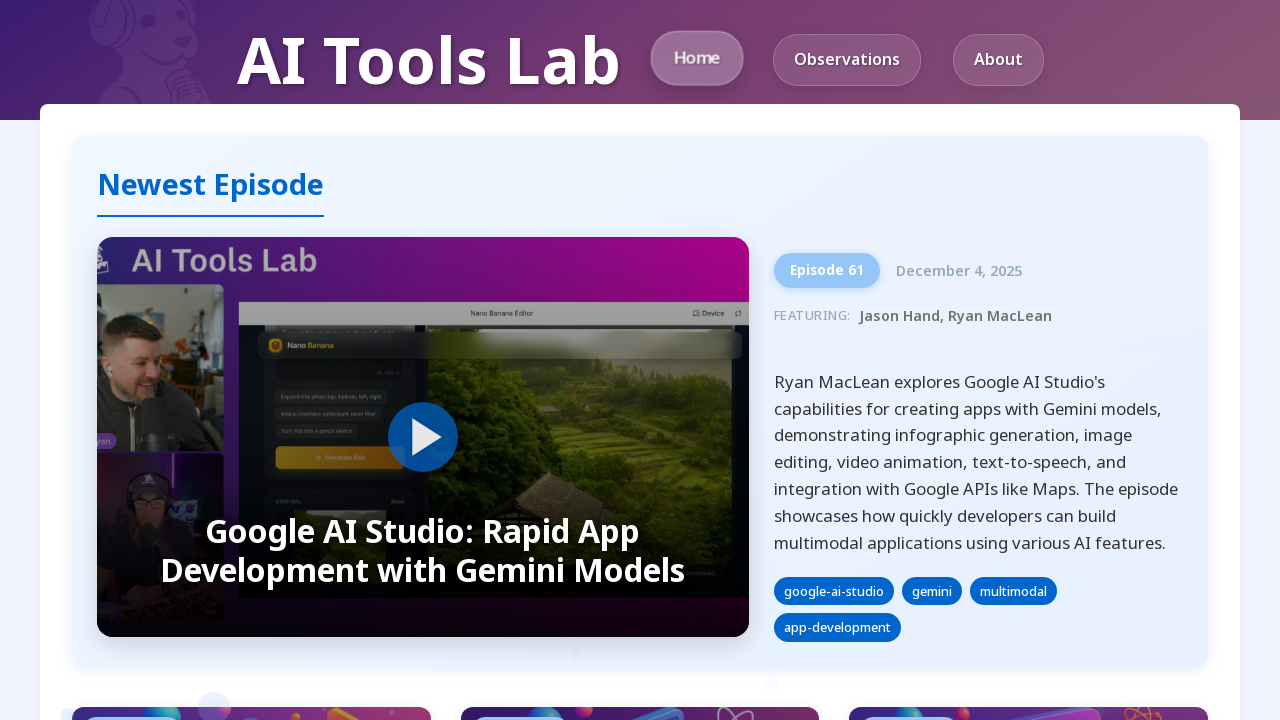

Set viewport to mobile size (iPhone SE: 375x667)
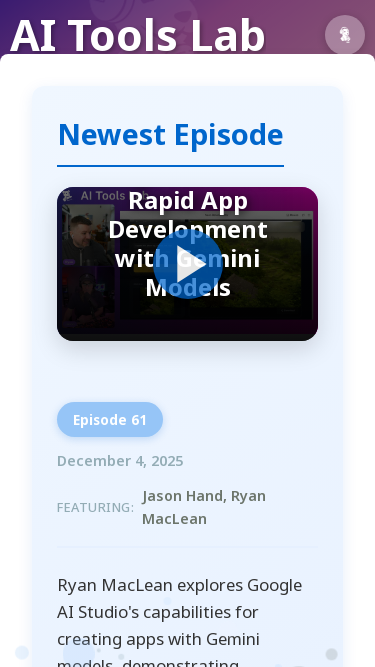

Header element is visible after viewport change
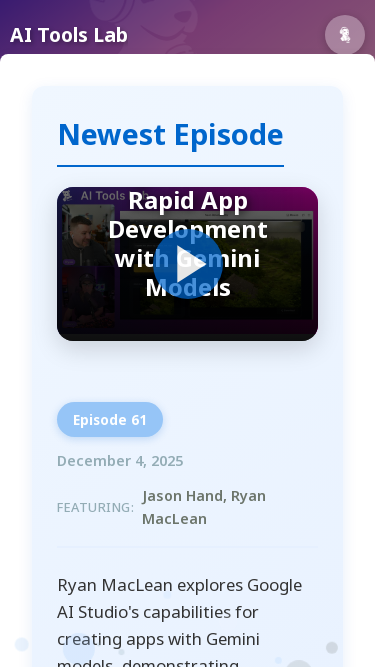

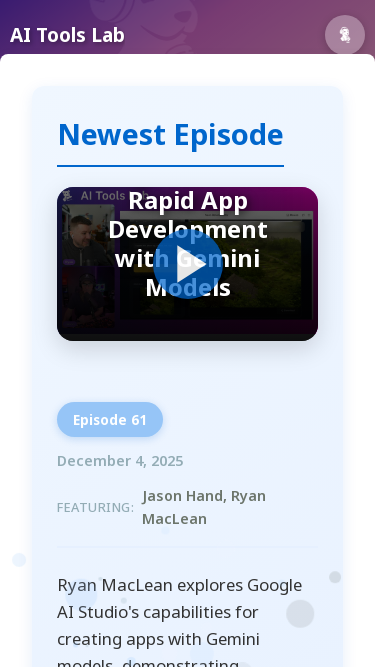